Tests checkbox and radio button selection functionality by clicking elements, verifying they are selected, then unselecting and verifying again

Starting URL: https://automationfc.github.io/basic-form/index.html

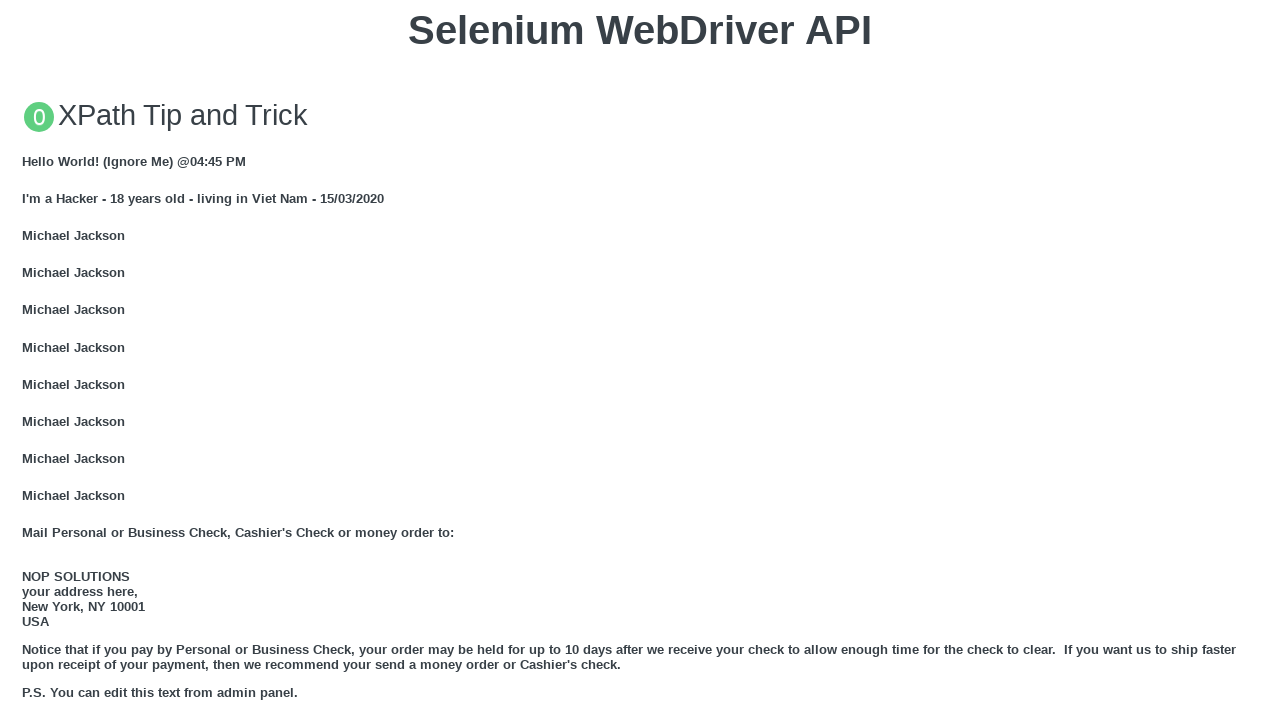

Clicked 'Under 18' radio button to select it at (28, 360) on xpath=//input[@id='under_18']
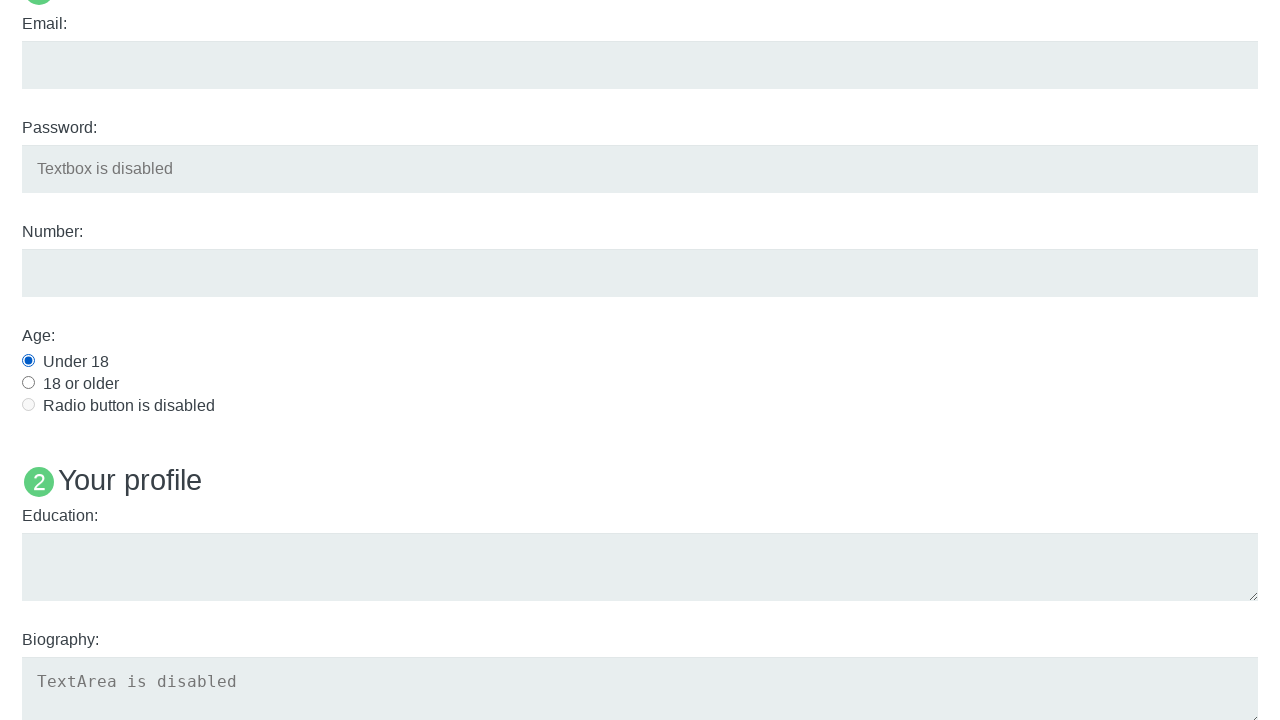

Clicked 'Java' checkbox to select it at (28, 361) on xpath=//input[@id='java']
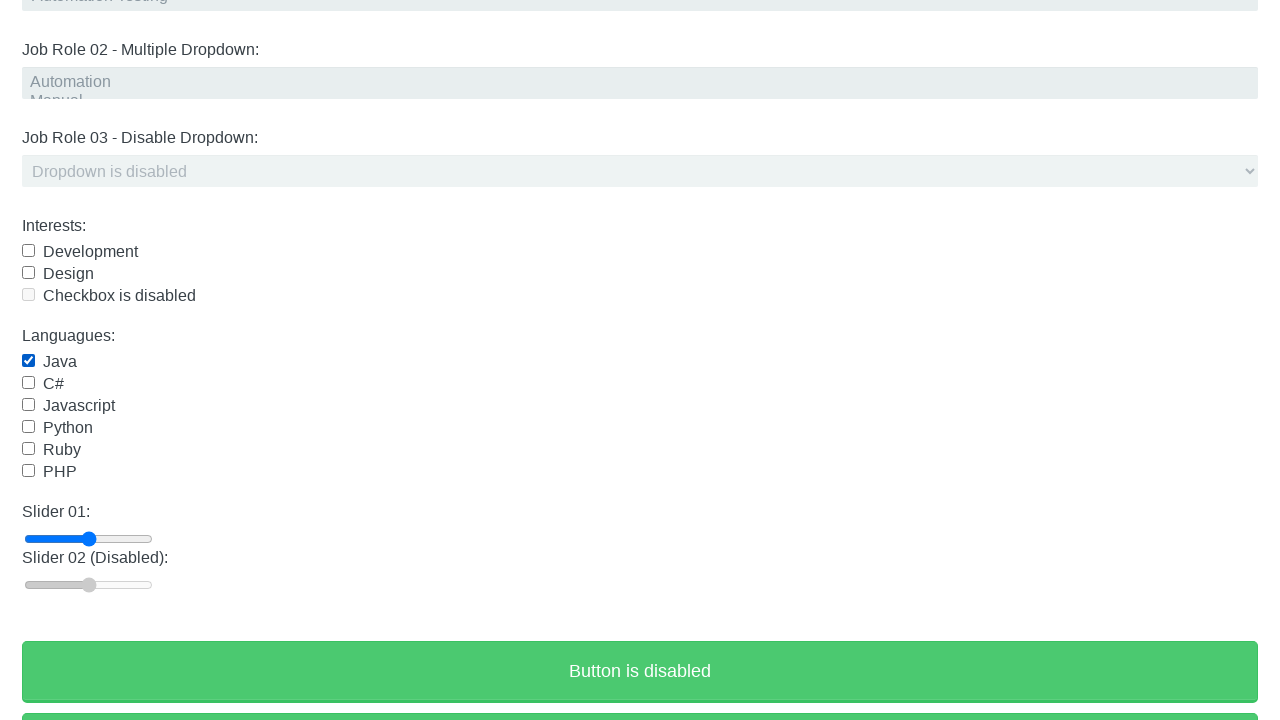

Waited 2 seconds for selections to register
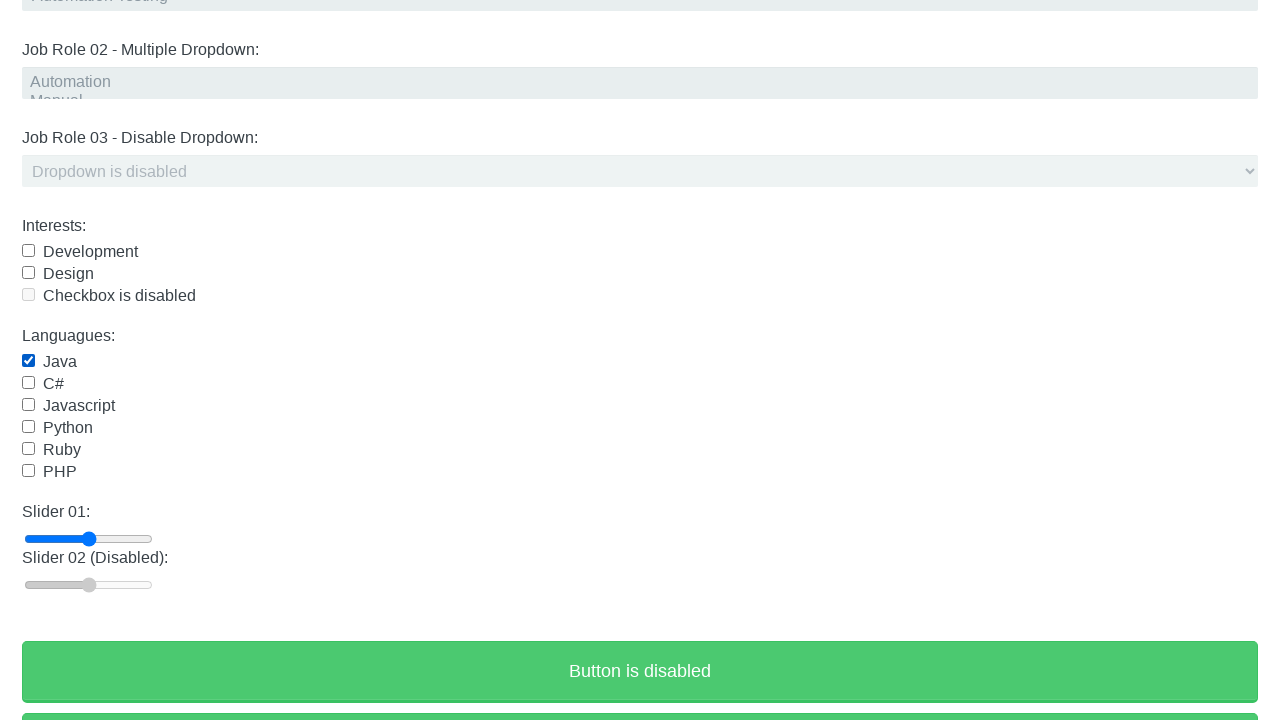

Verified 'Under 18' radio button is selected
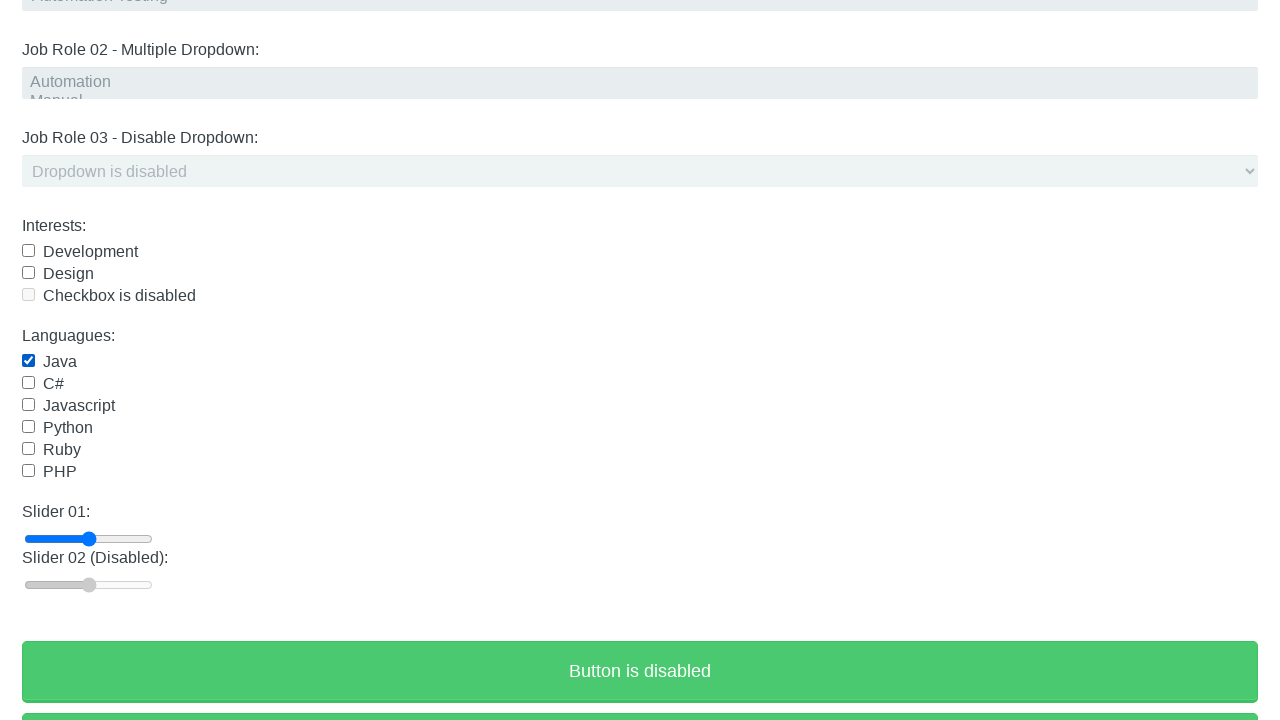

Verified 'Java' checkbox is selected
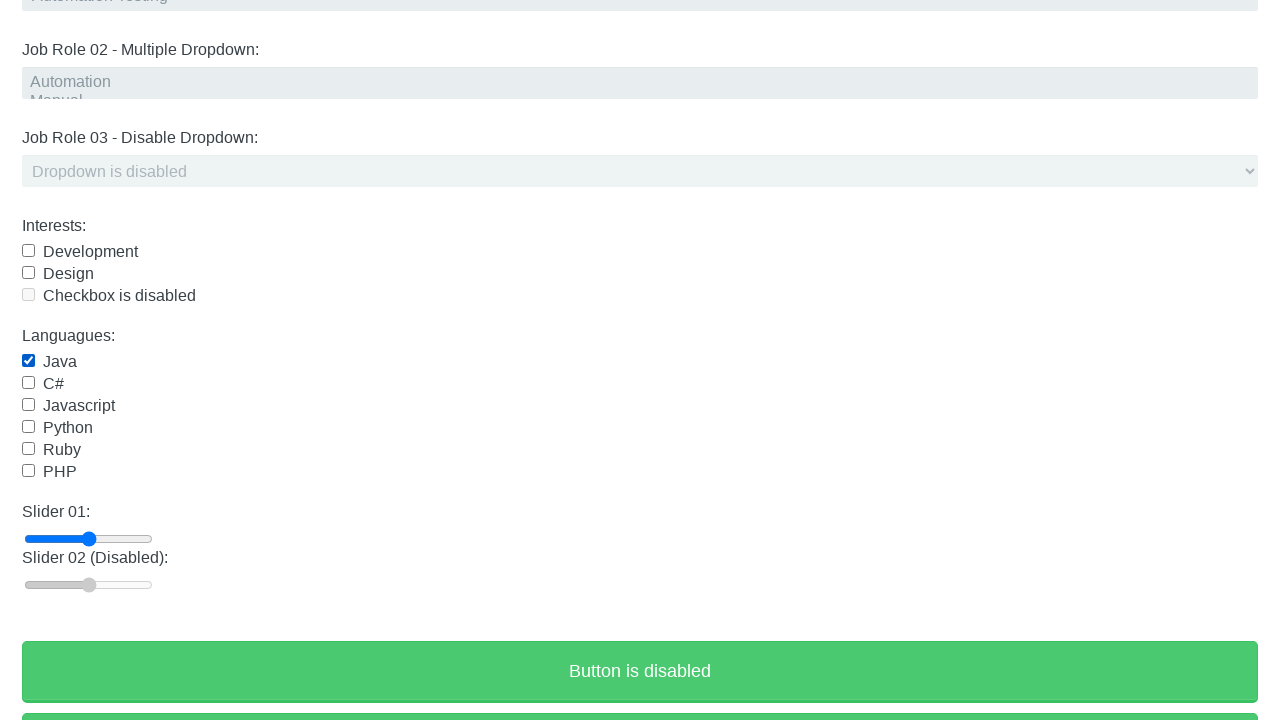

Clicked 'Java' checkbox to unselect it at (28, 361) on xpath=//input[@id='java']
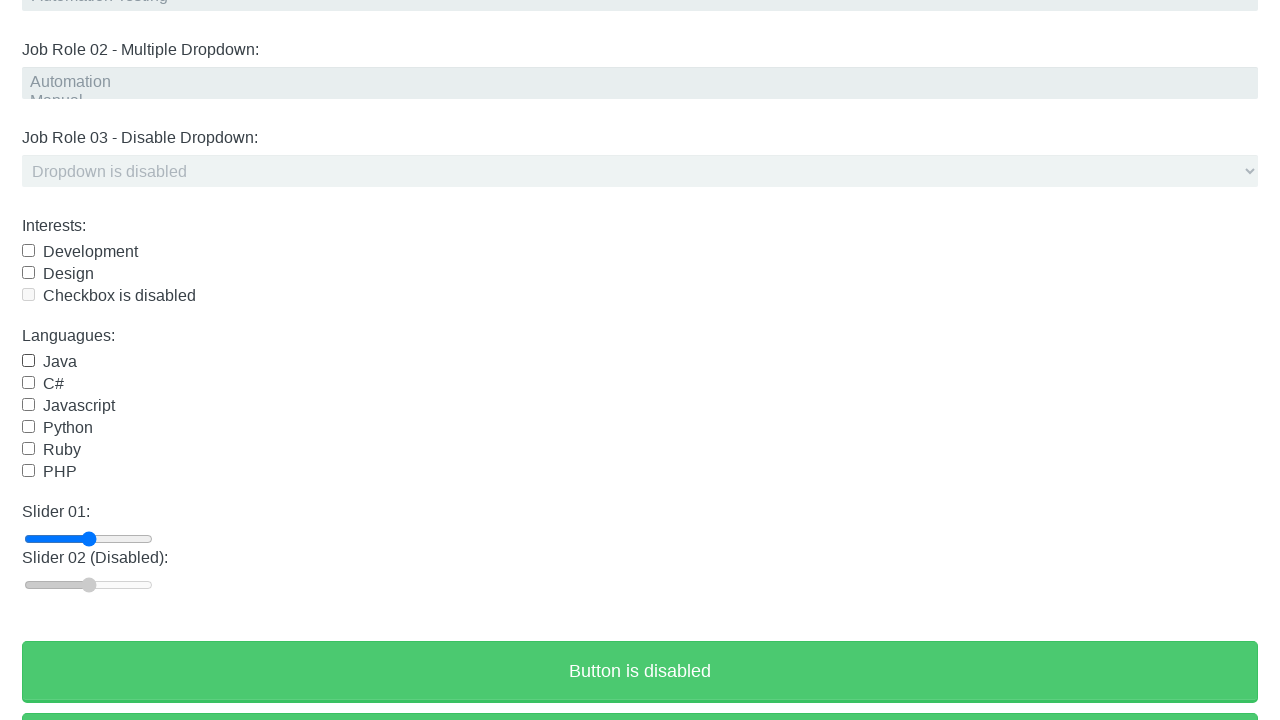

Waited 2 seconds for deselection to register
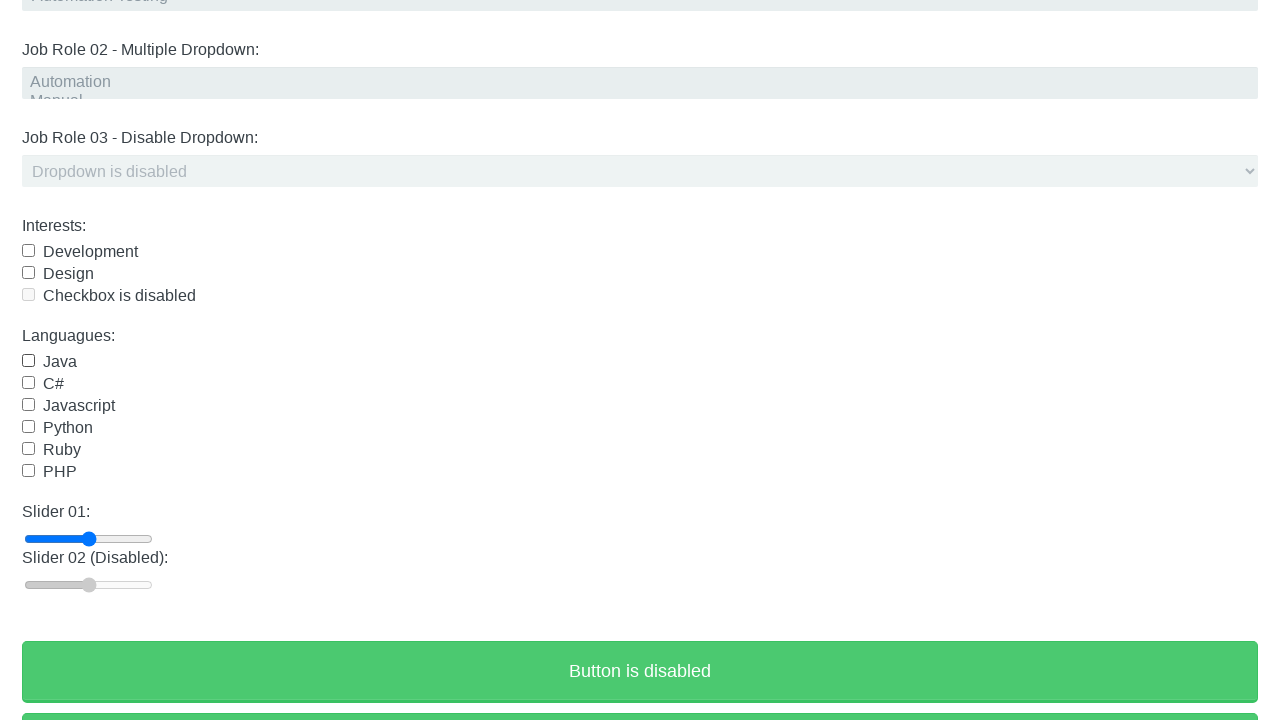

Verified 'Java' checkbox is no longer selected
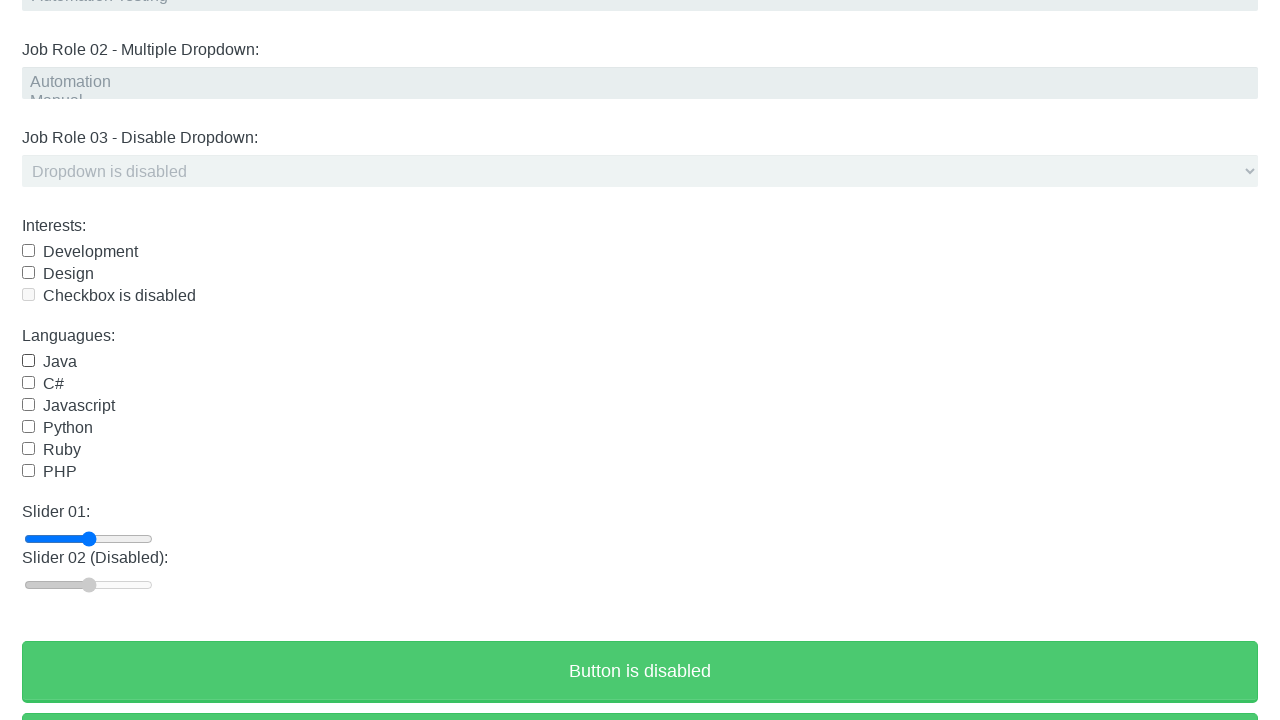

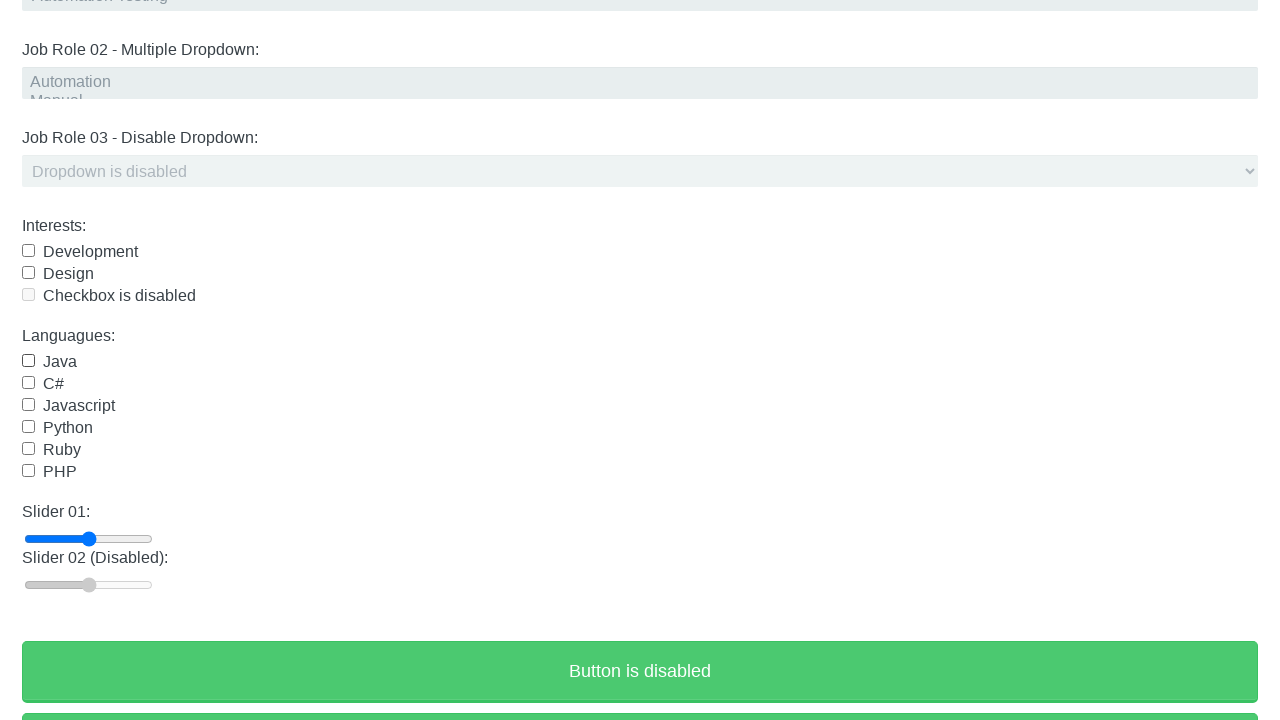